Fills out a robot order form with hardcoded values (head, body, legs, address), previews the robot, and submits the order.

Starting URL: https://robotsparebinindustries.com/#/robot-order

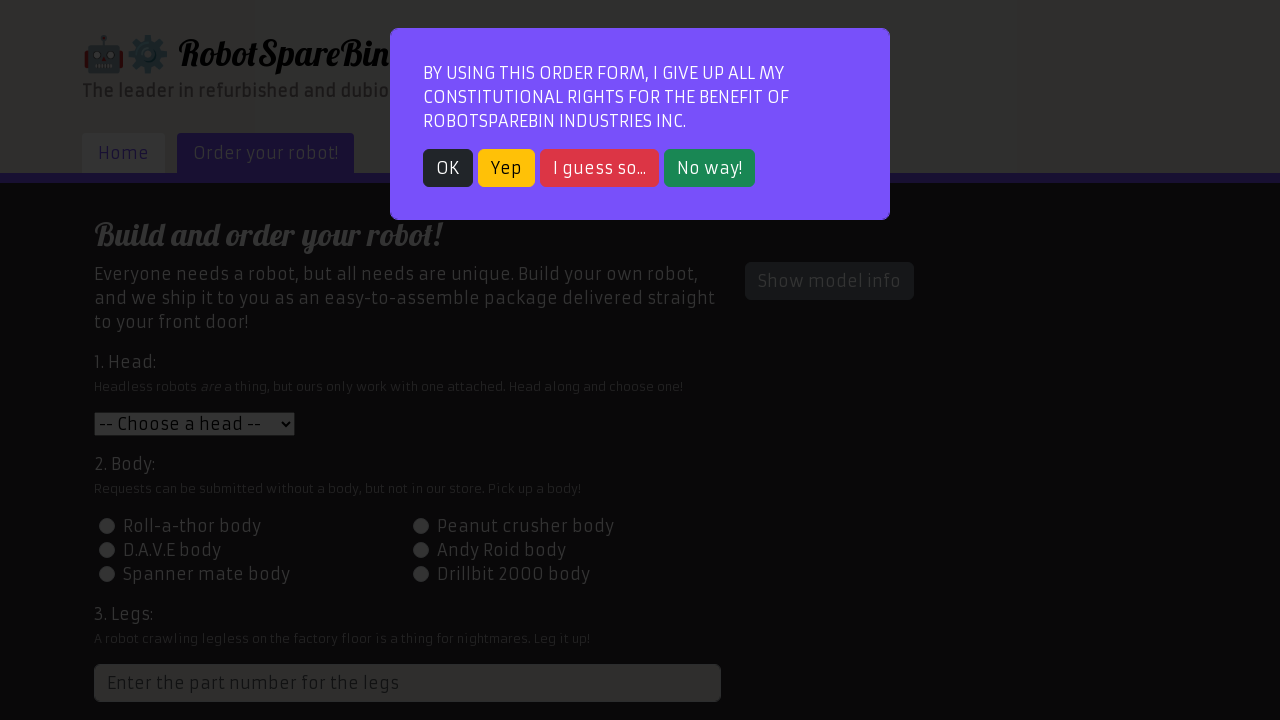

Closed the modal popup on page load at (448, 168) on button.btn.btn-dark
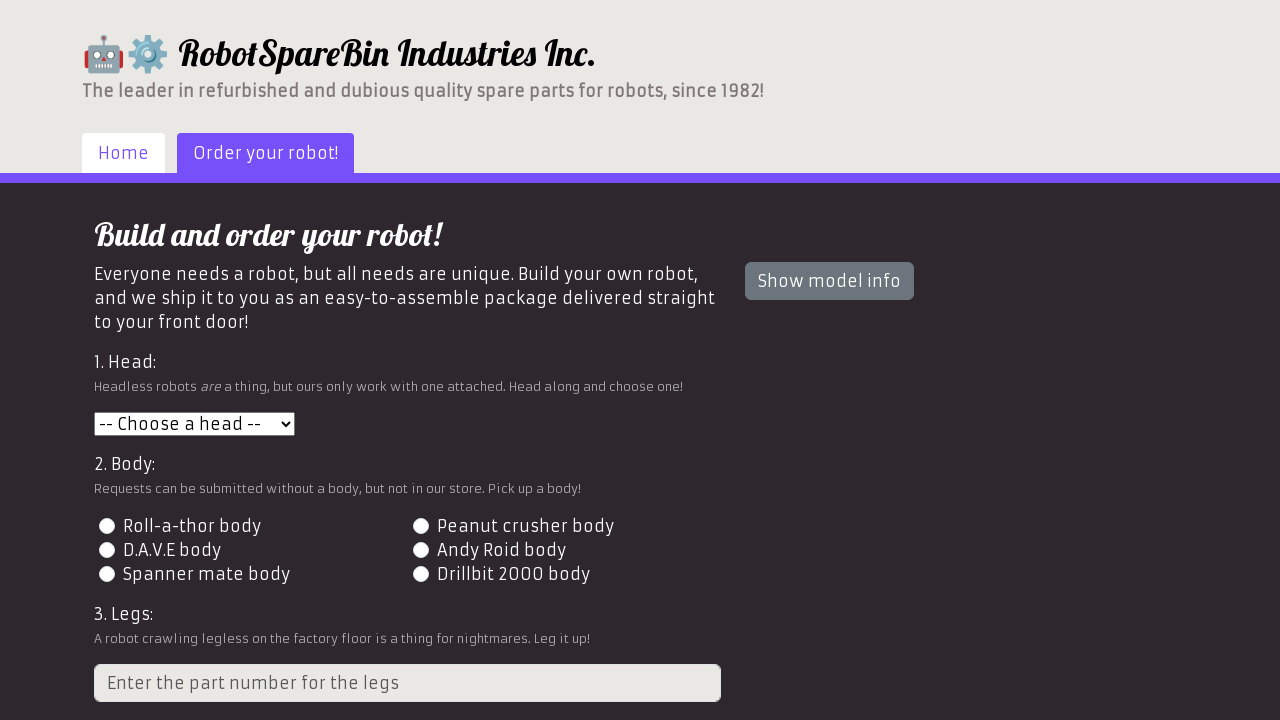

Selected head option 1 from dropdown on #head
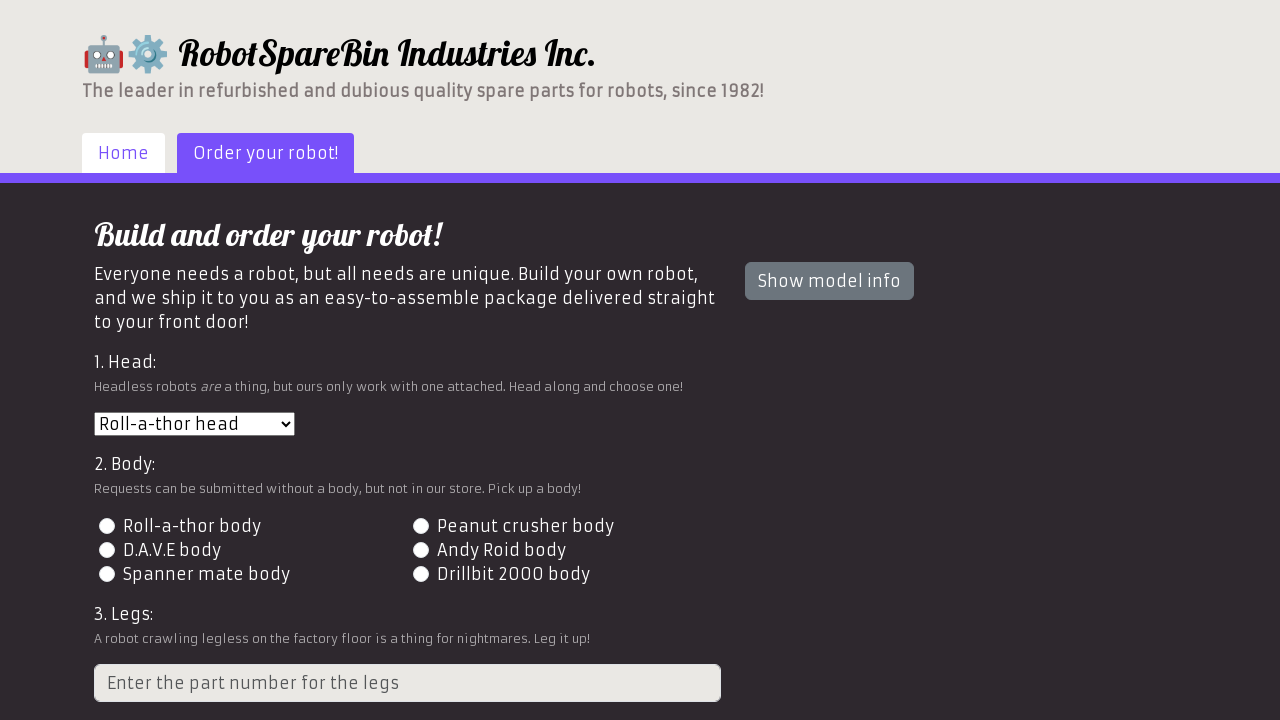

Selected body option 1 at (107, 526) on #id-body-1
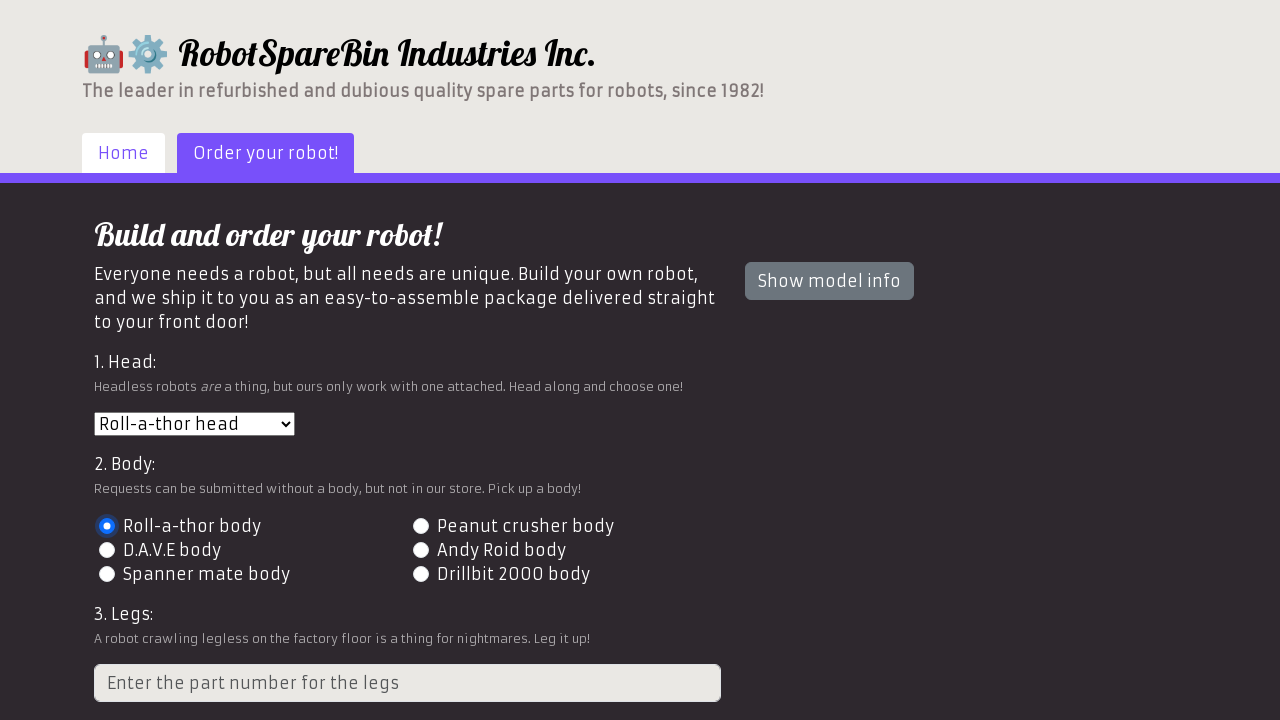

Entered legs value: 2 on input.form-control
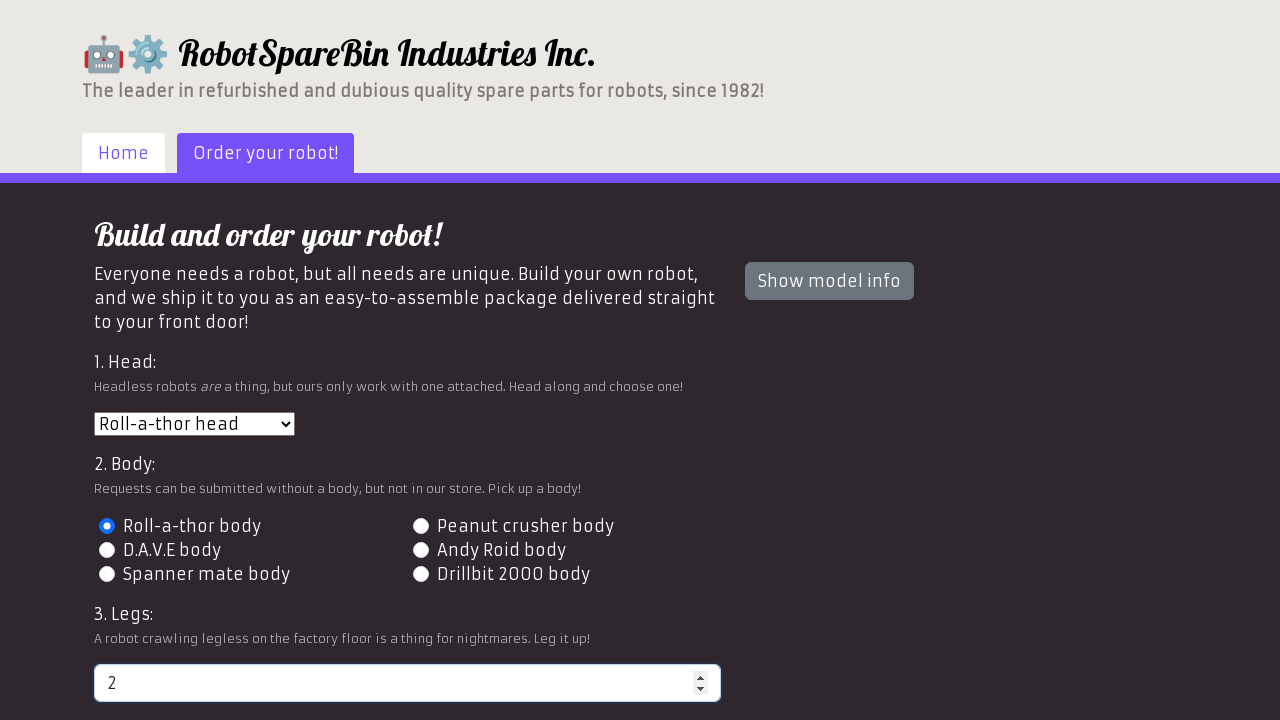

Entered address: My Address 1 on input[name='address']
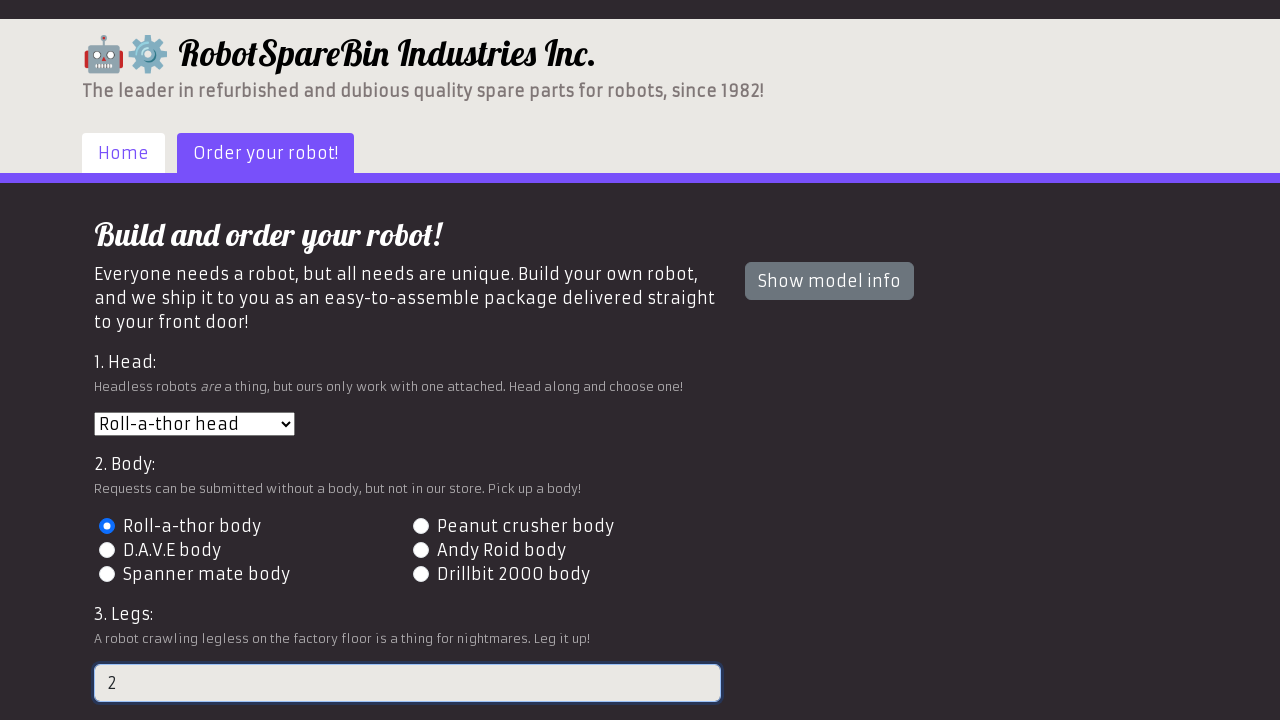

Clicked preview button at (141, 605) on #preview
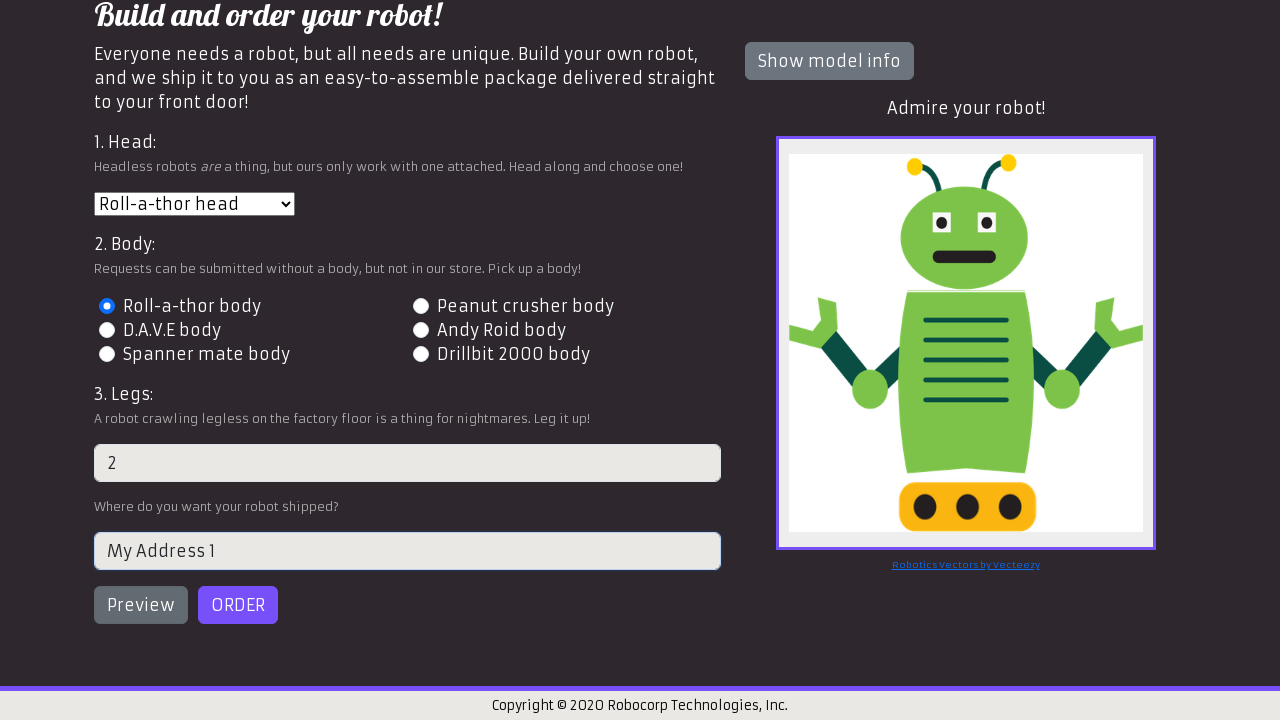

Robot preview image loaded
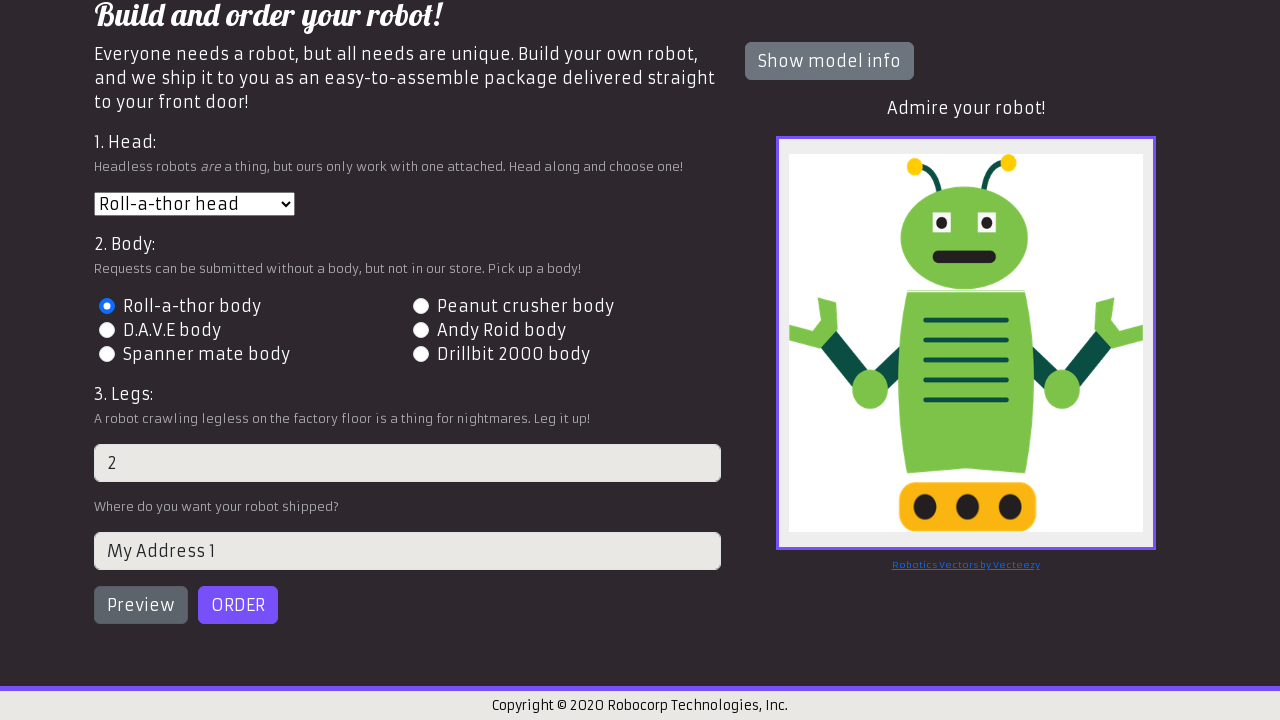

Clicked order button to submit the form at (238, 605) on button#order
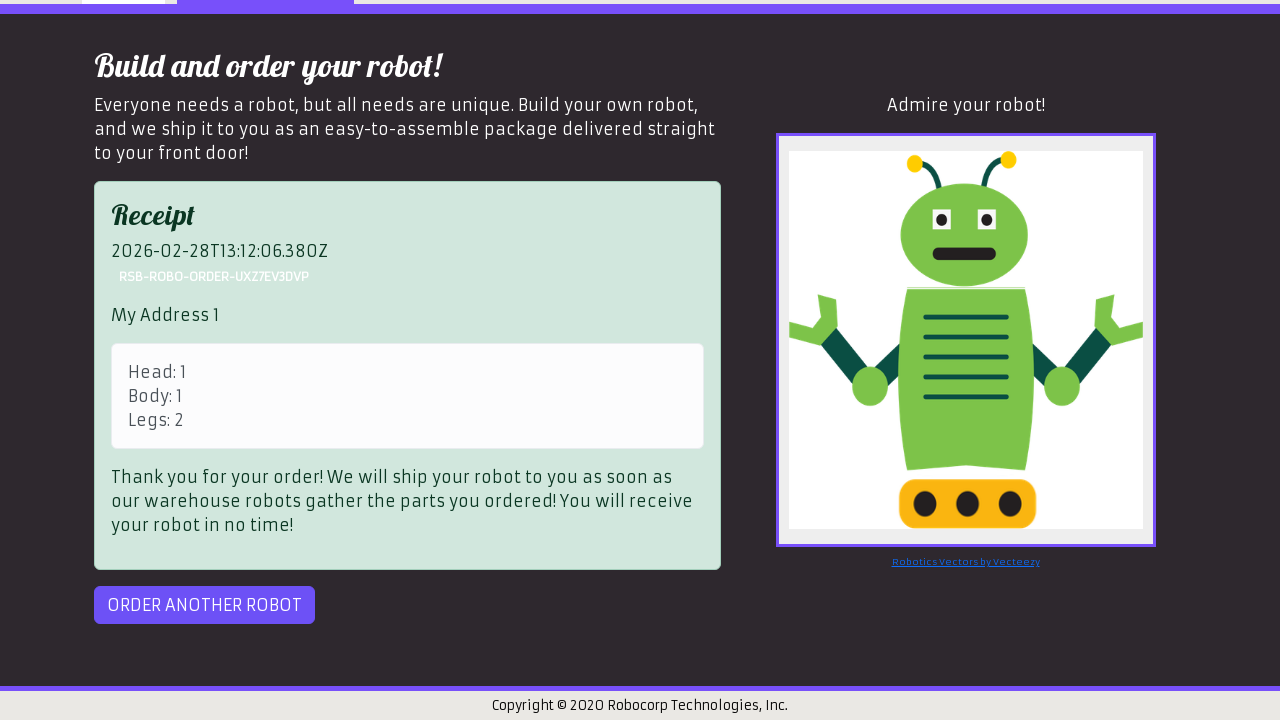

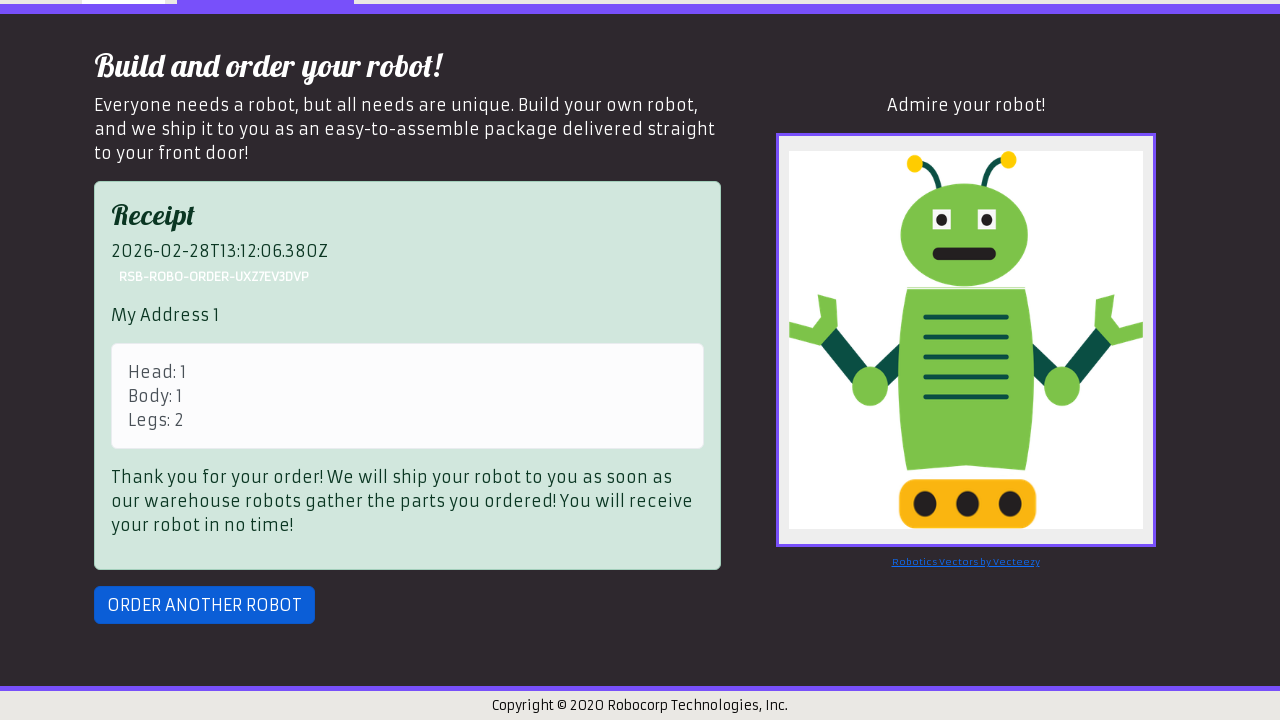